Navigates to the Oscar Winning Films AJAX page, verifies the page title, and clicks through each year tab to load film data dynamically.

Starting URL: https://www.scrapethissite.com/pages/

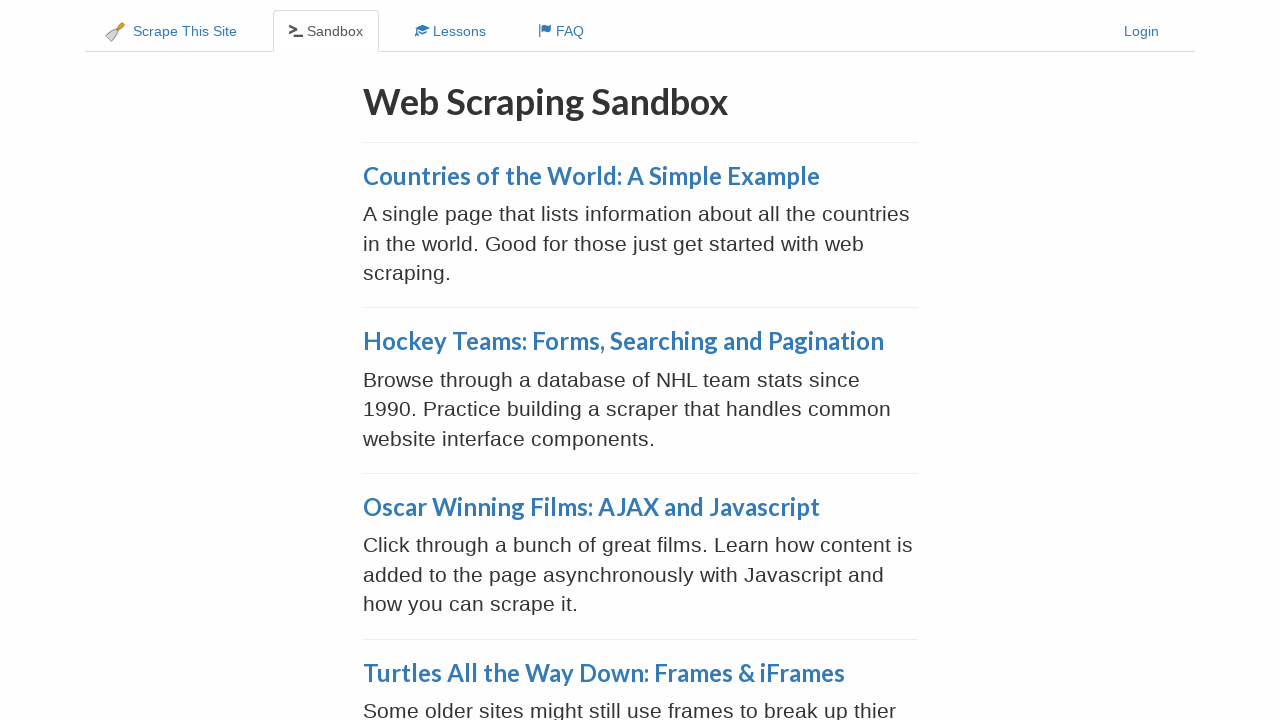

Waited for Oscar Winning Films AJAX link to be present
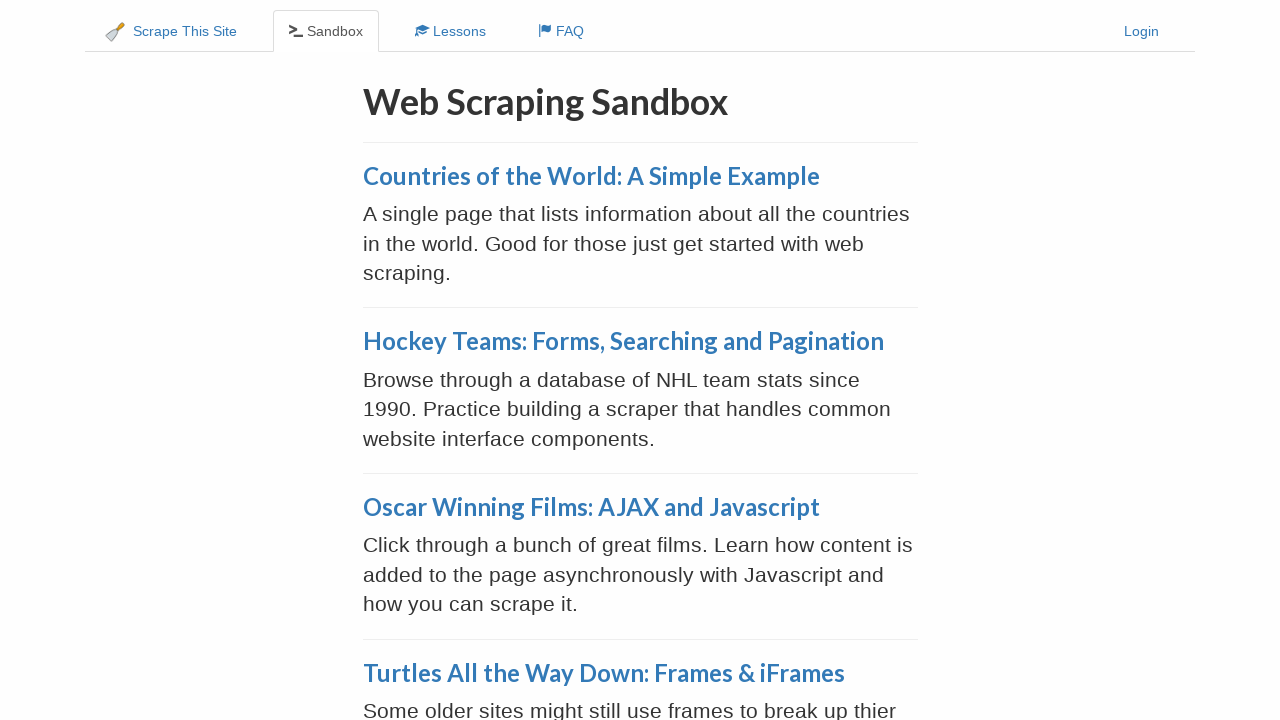

Clicked on Oscar Winning Films AJAX link at (591, 507) on xpath=//a[@href='/pages/ajax-javascript/']
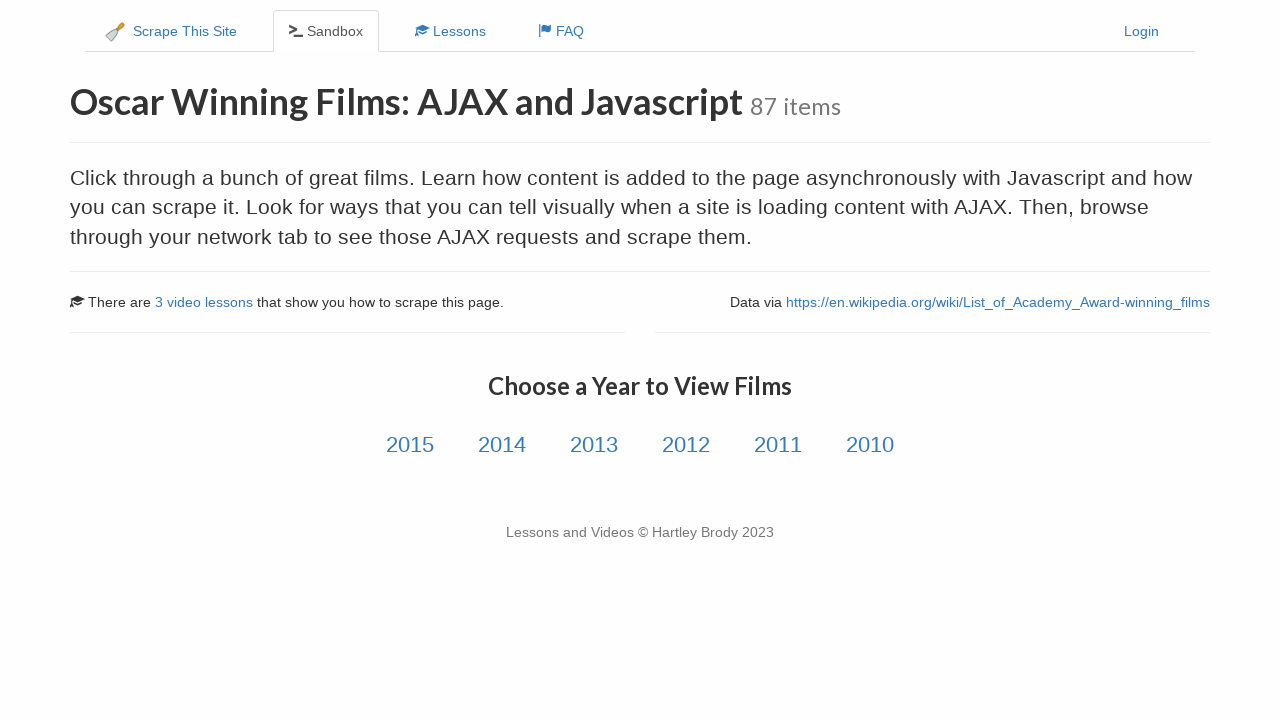

Waited for year tab links to load
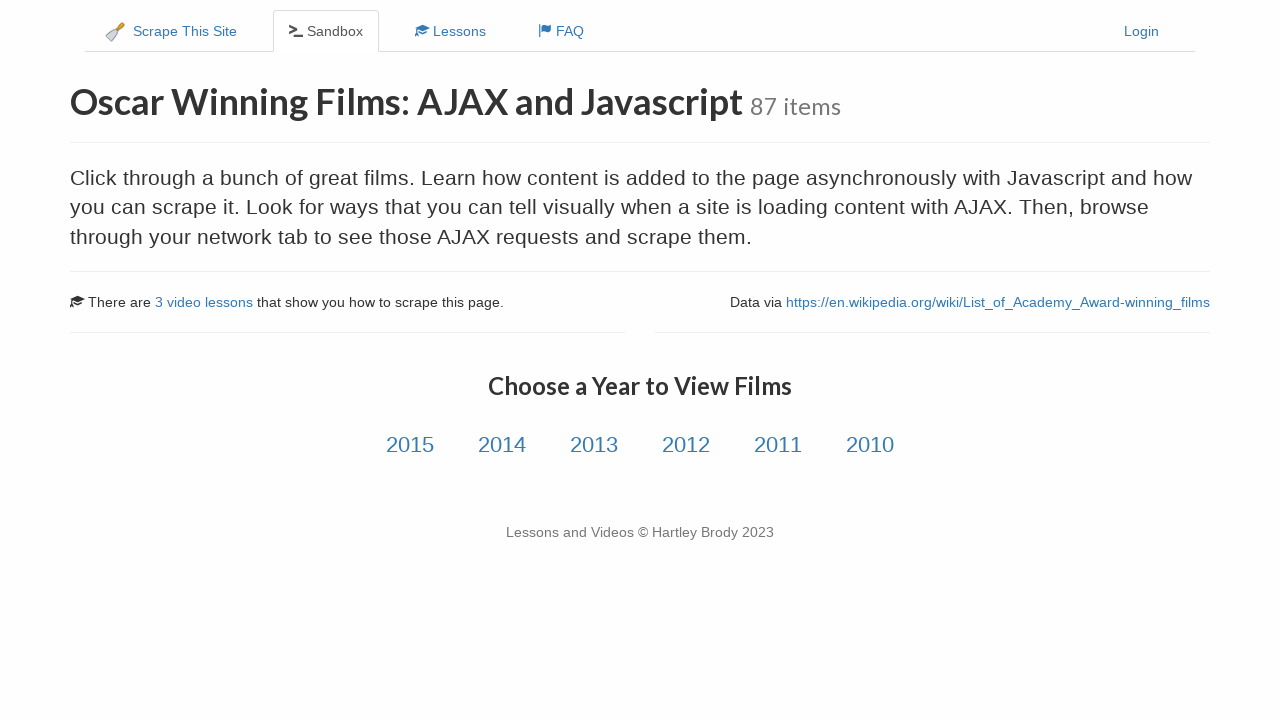

Found 6 year tabs to click through
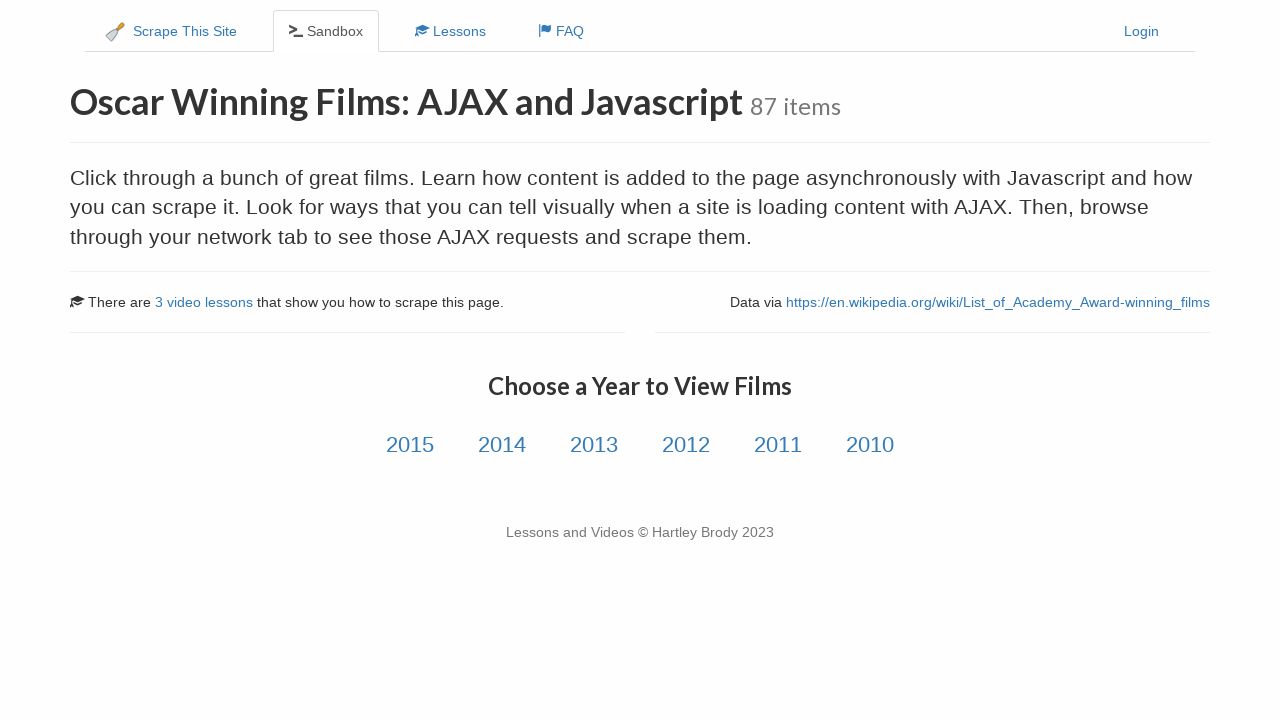

Clicked year tab 1 of 6 at (410, 445) on div.col-md-12.text-center a >> nth=0
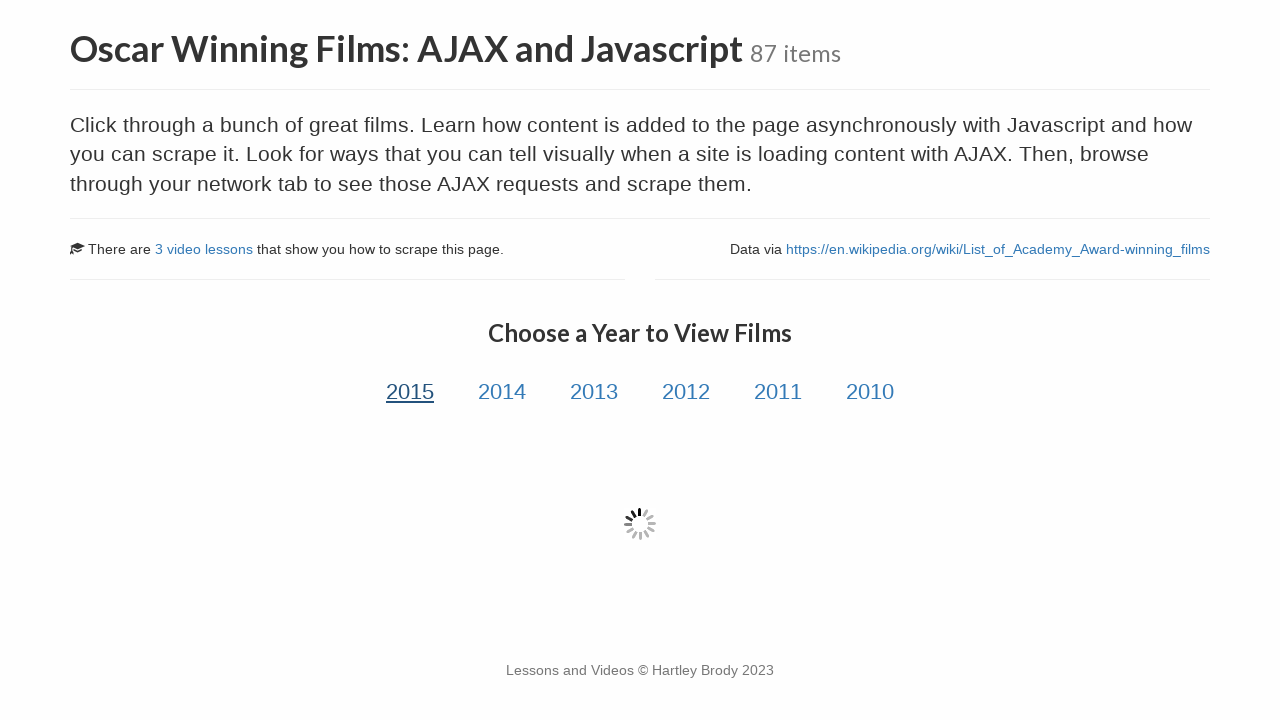

Waited for film data table to load for year tab 1
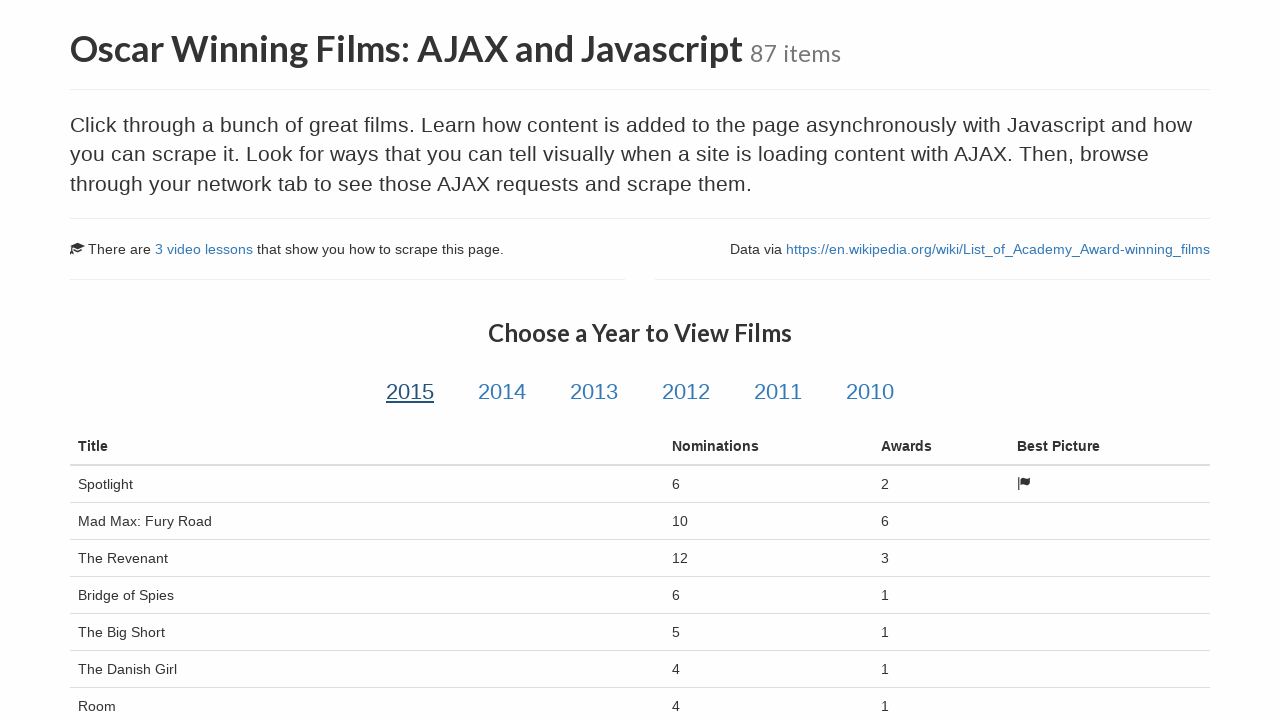

Waited additional 500ms for AJAX content to fully render for year tab 1
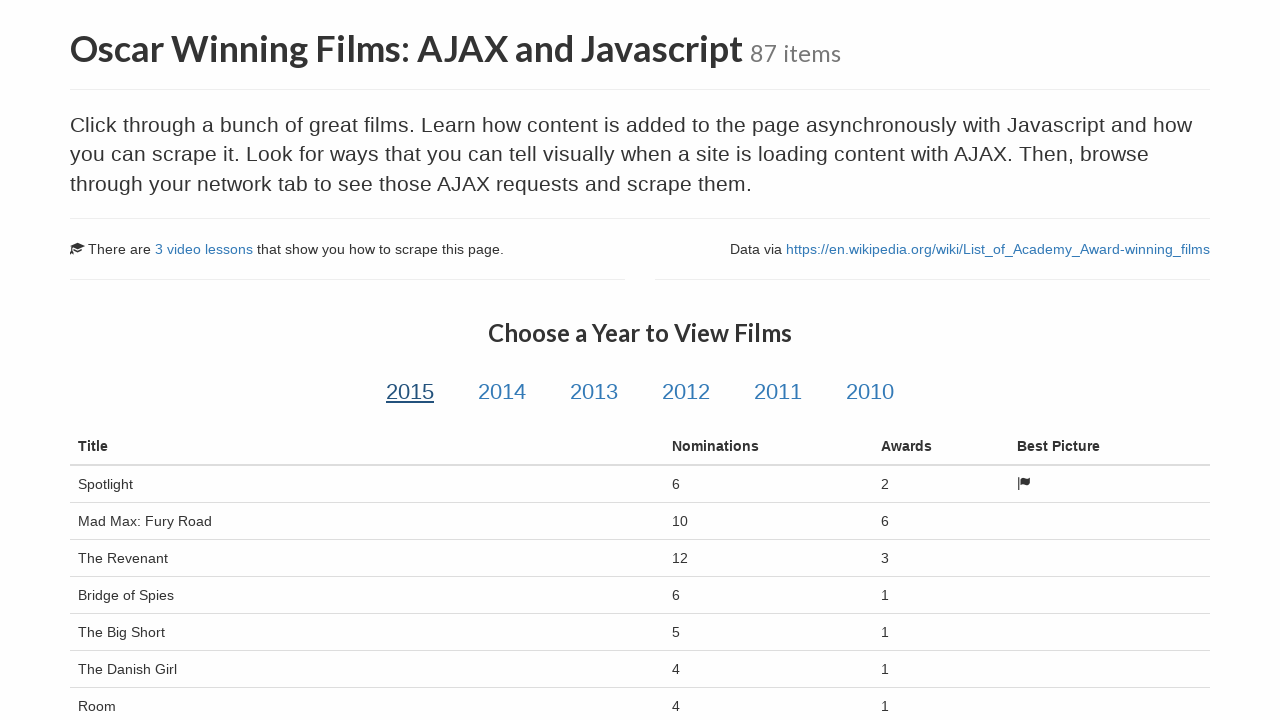

Clicked year tab 2 of 6 at (502, 392) on div.col-md-12.text-center a >> nth=1
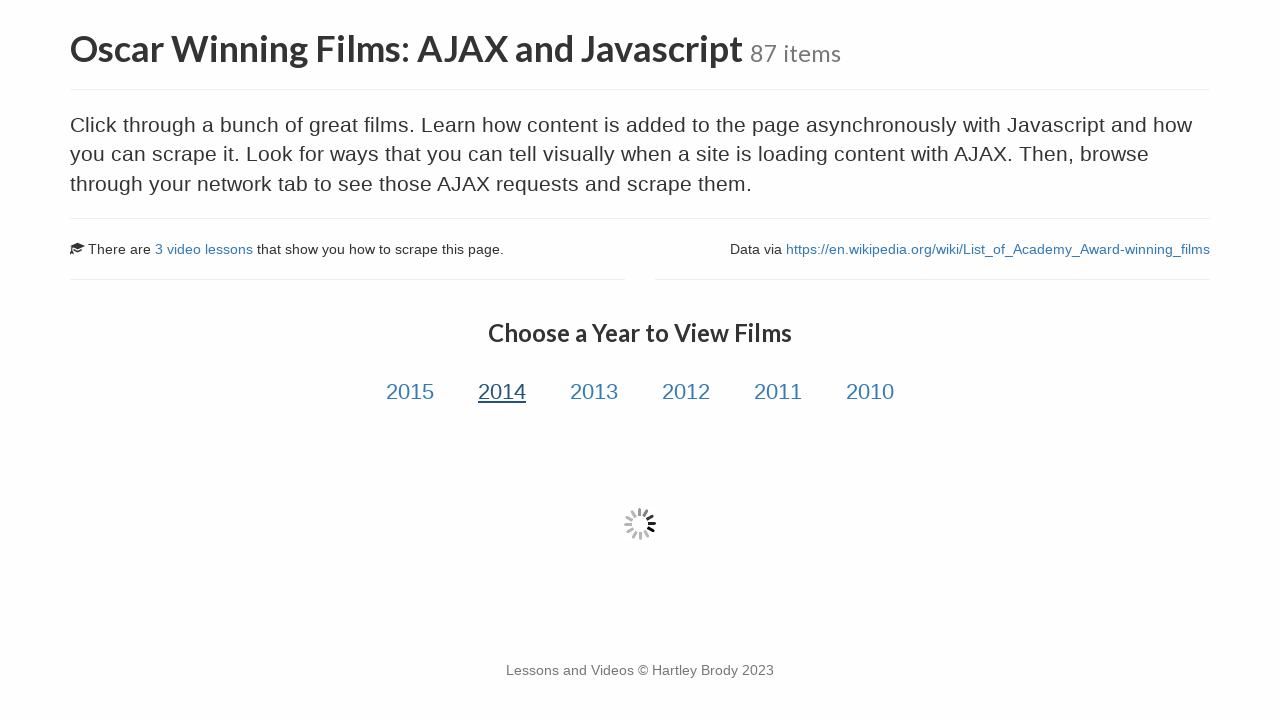

Waited for film data table to load for year tab 2
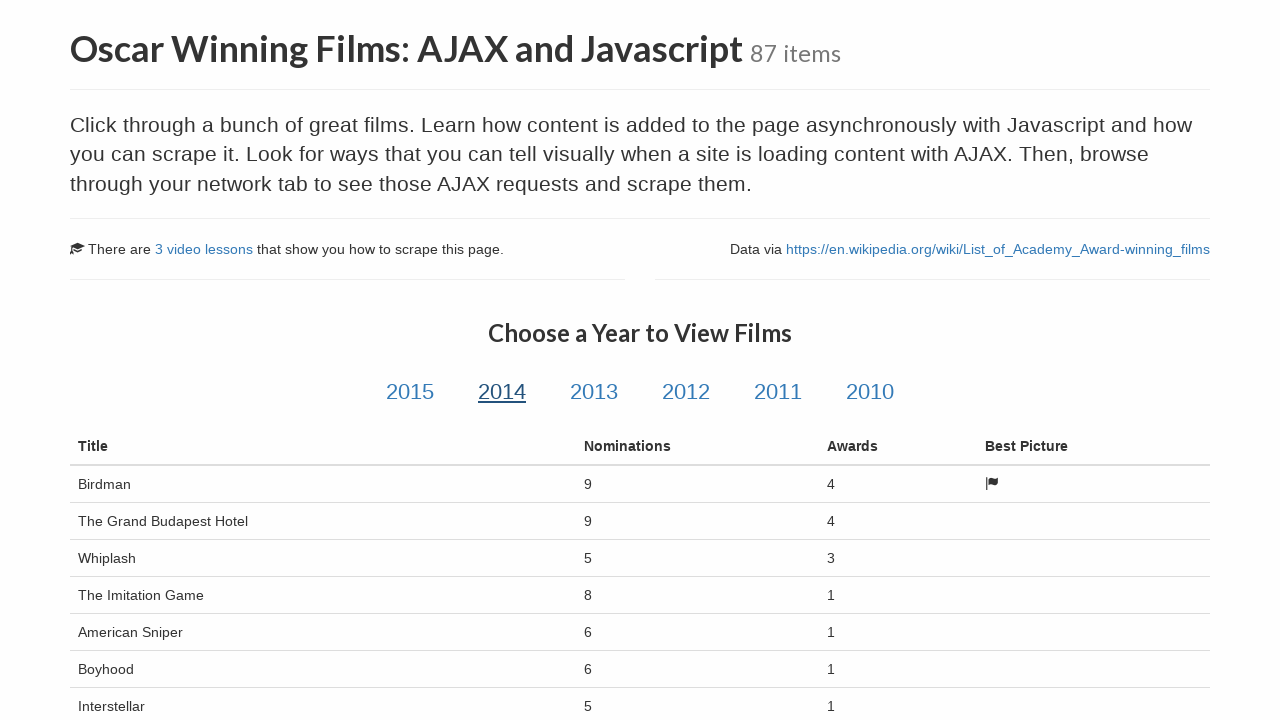

Waited additional 500ms for AJAX content to fully render for year tab 2
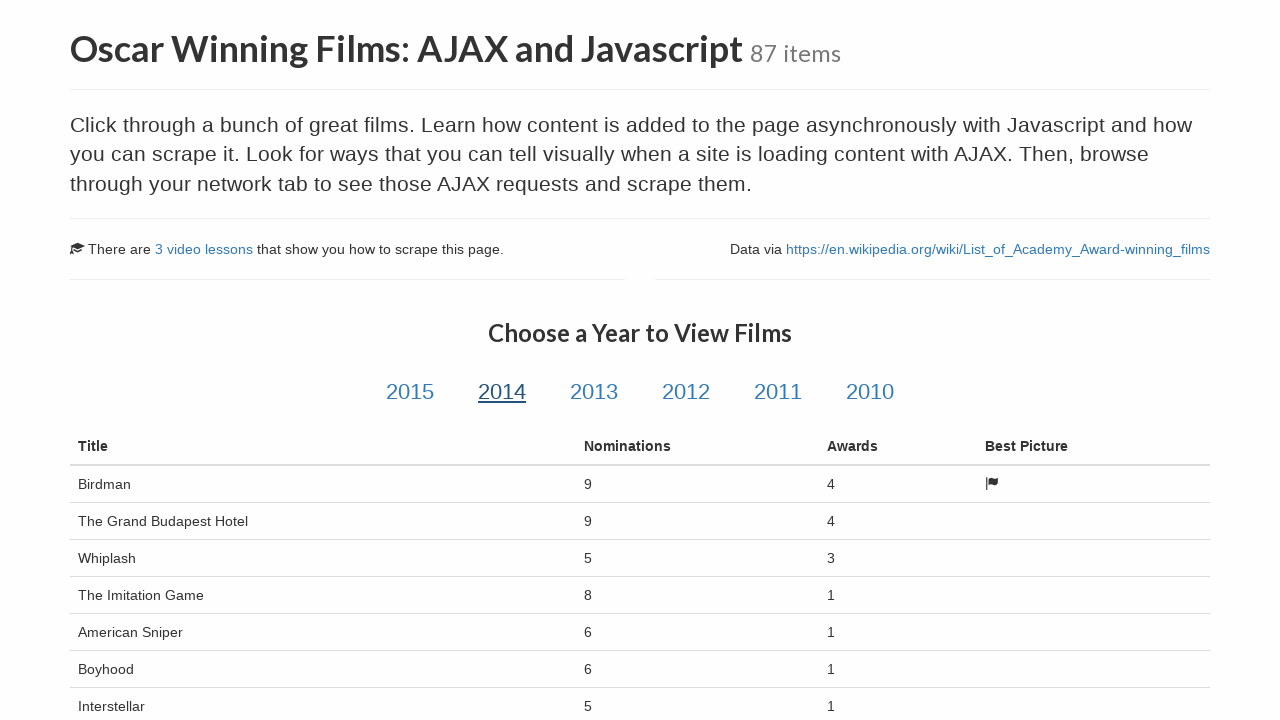

Clicked year tab 3 of 6 at (594, 392) on div.col-md-12.text-center a >> nth=2
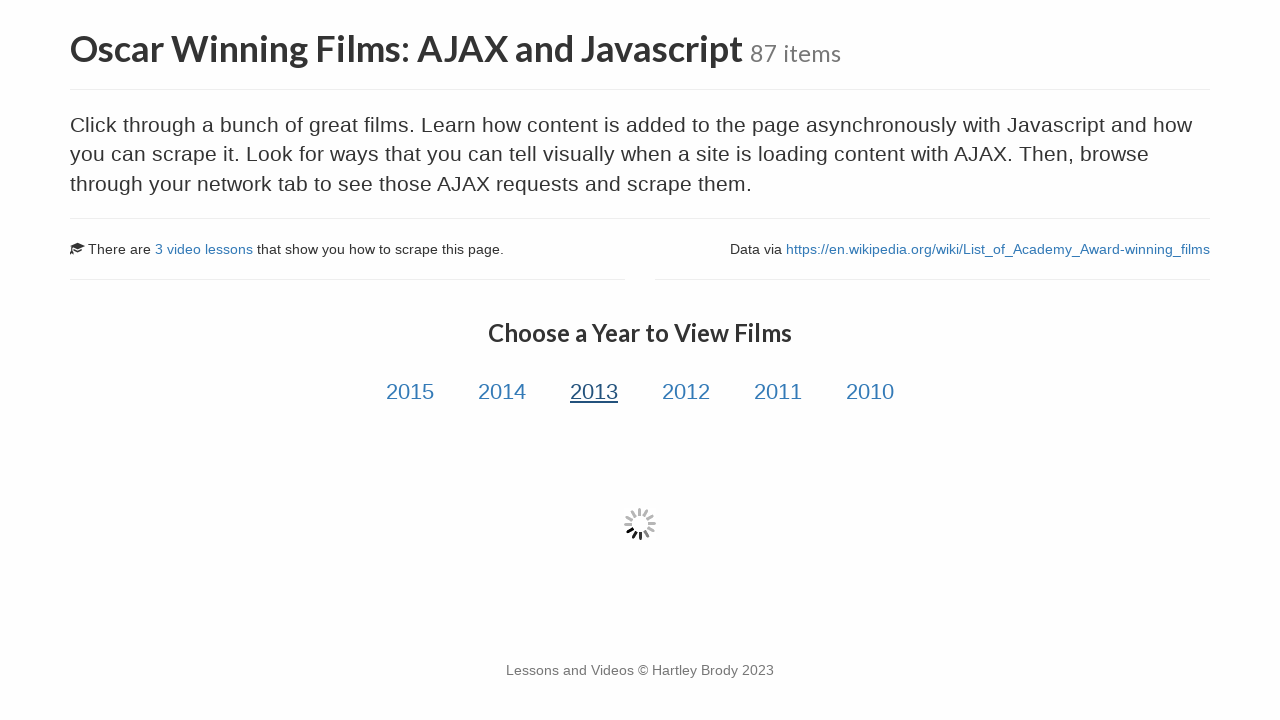

Waited for film data table to load for year tab 3
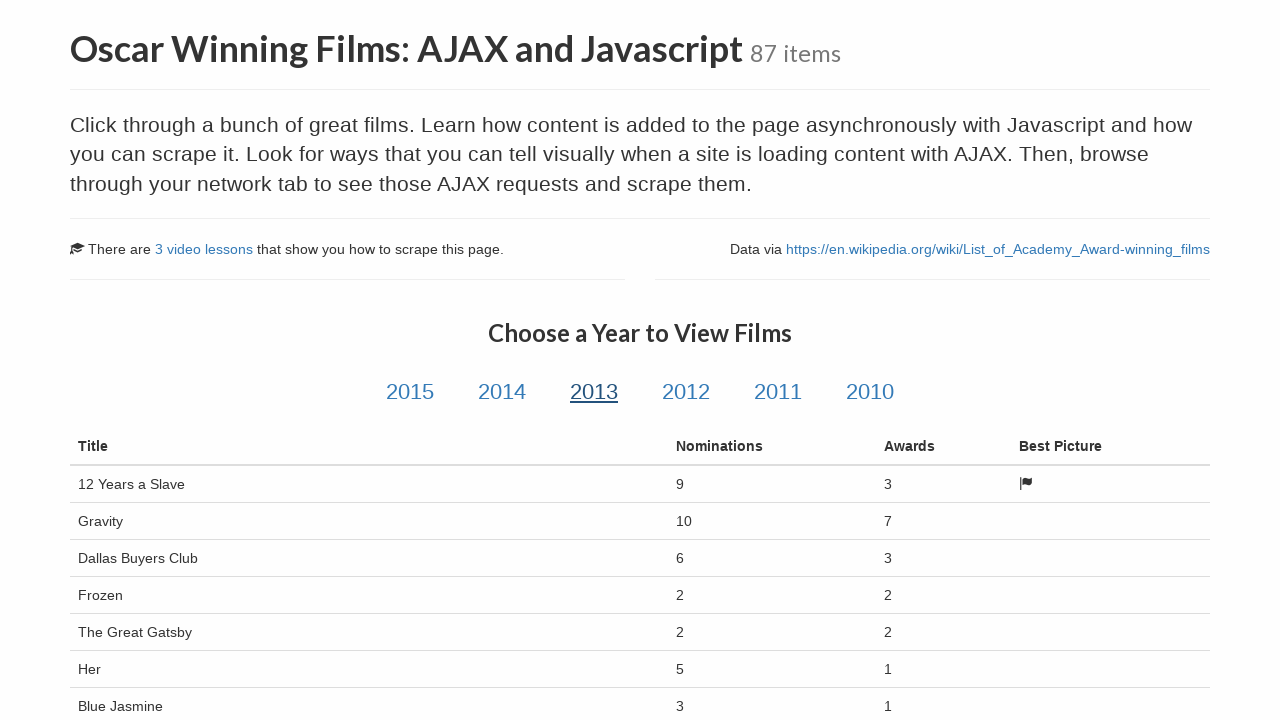

Waited additional 500ms for AJAX content to fully render for year tab 3
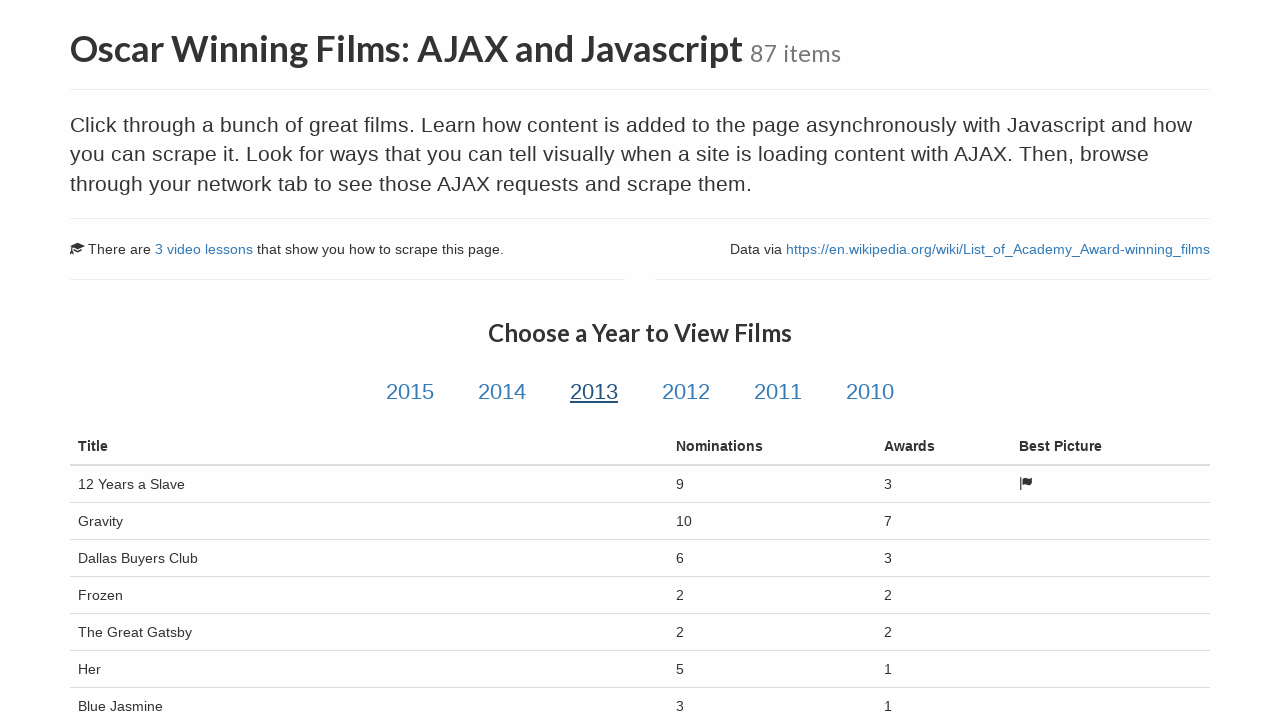

Clicked year tab 4 of 6 at (686, 392) on div.col-md-12.text-center a >> nth=3
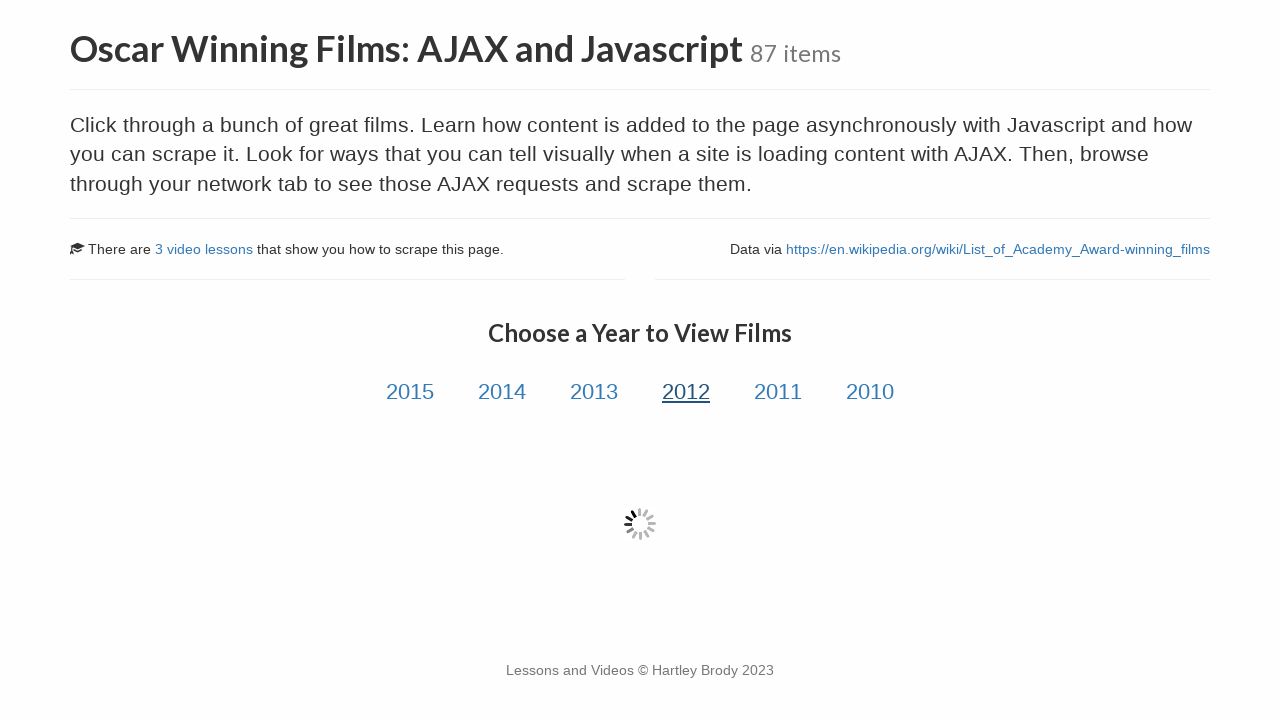

Waited for film data table to load for year tab 4
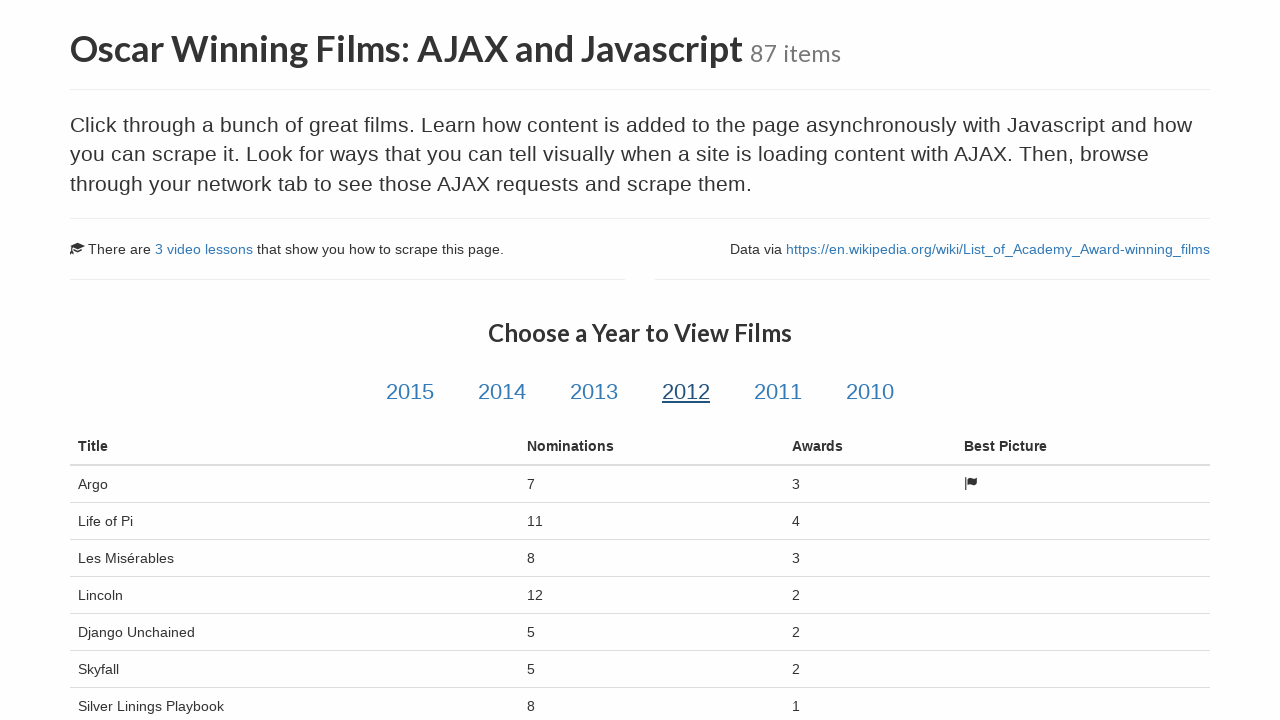

Waited additional 500ms for AJAX content to fully render for year tab 4
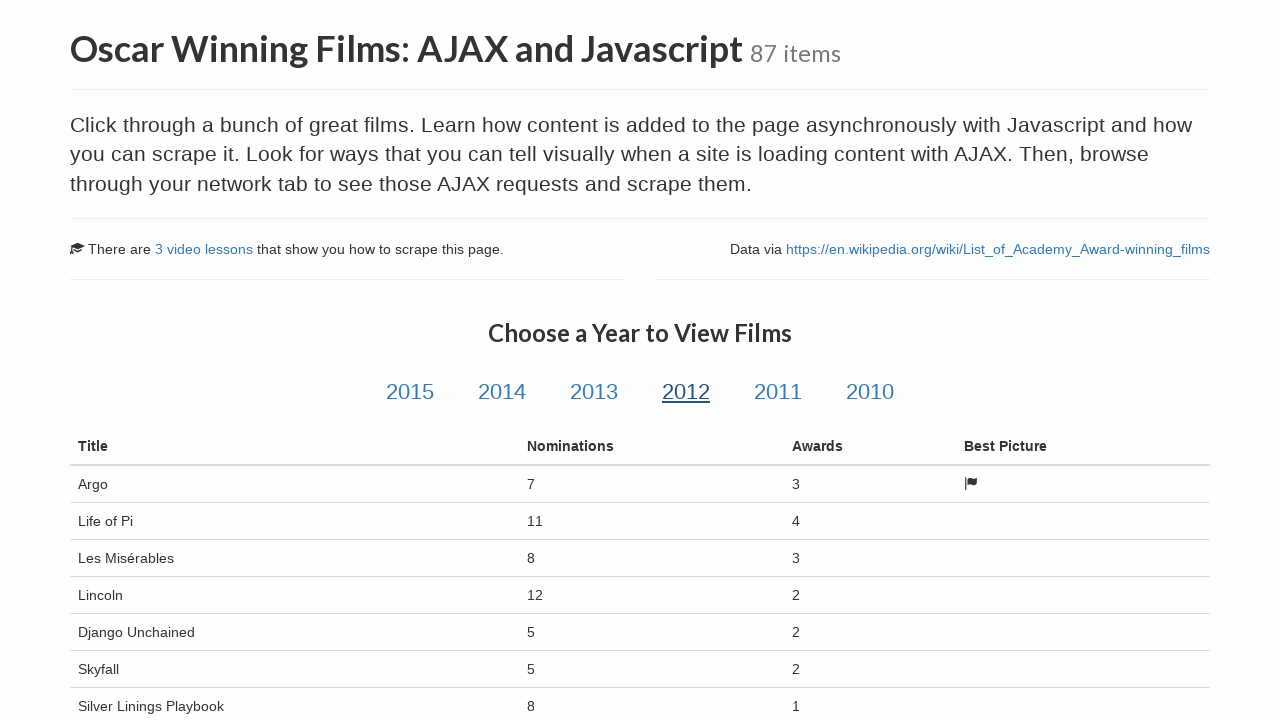

Clicked year tab 5 of 6 at (778, 392) on div.col-md-12.text-center a >> nth=4
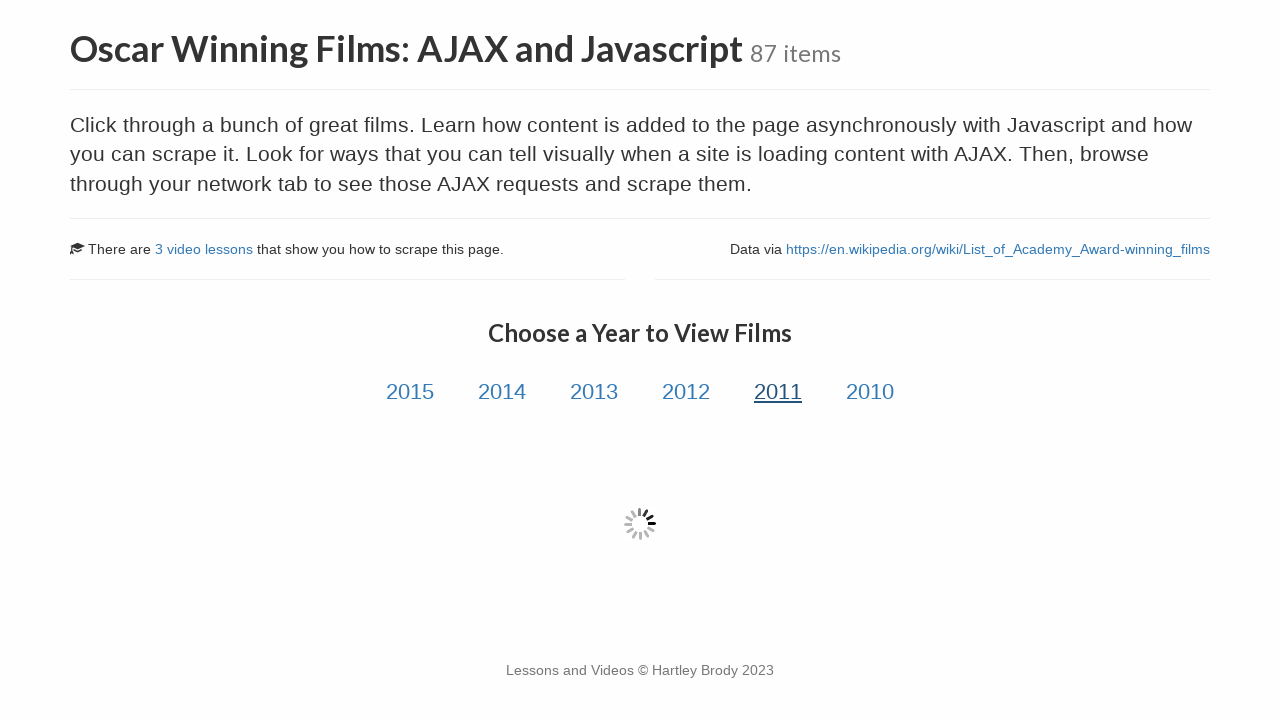

Waited for film data table to load for year tab 5
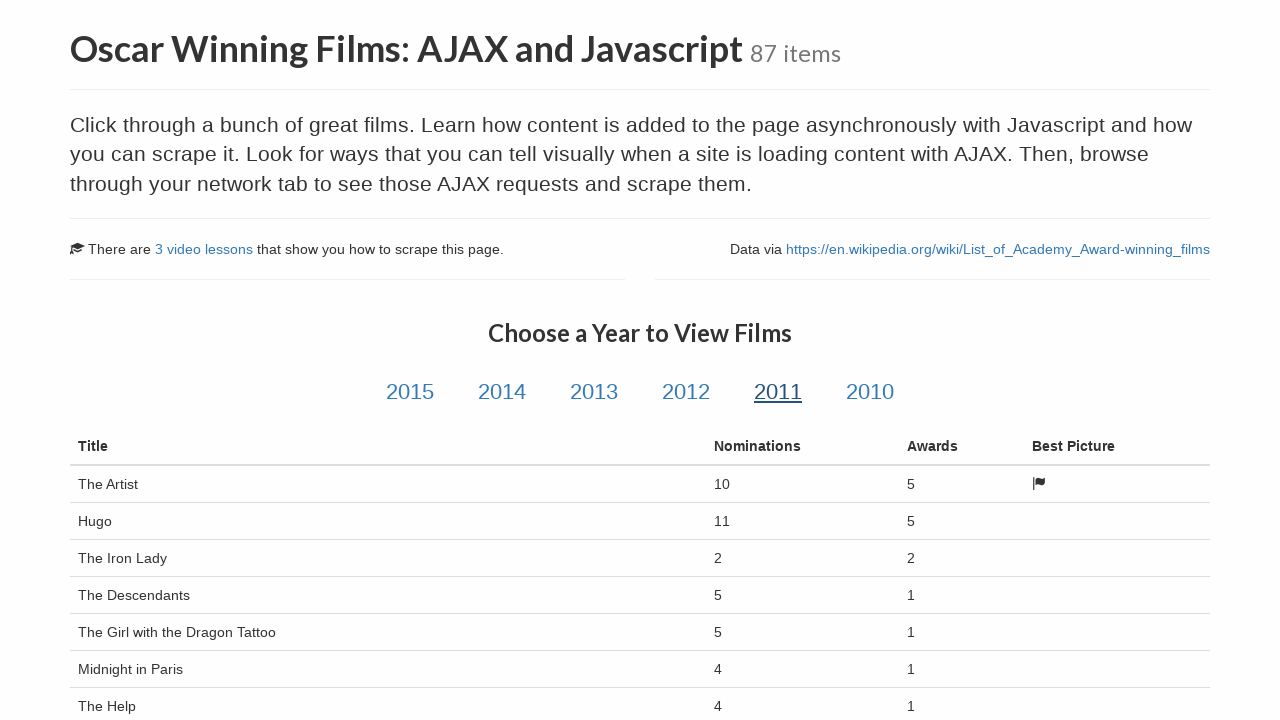

Waited additional 500ms for AJAX content to fully render for year tab 5
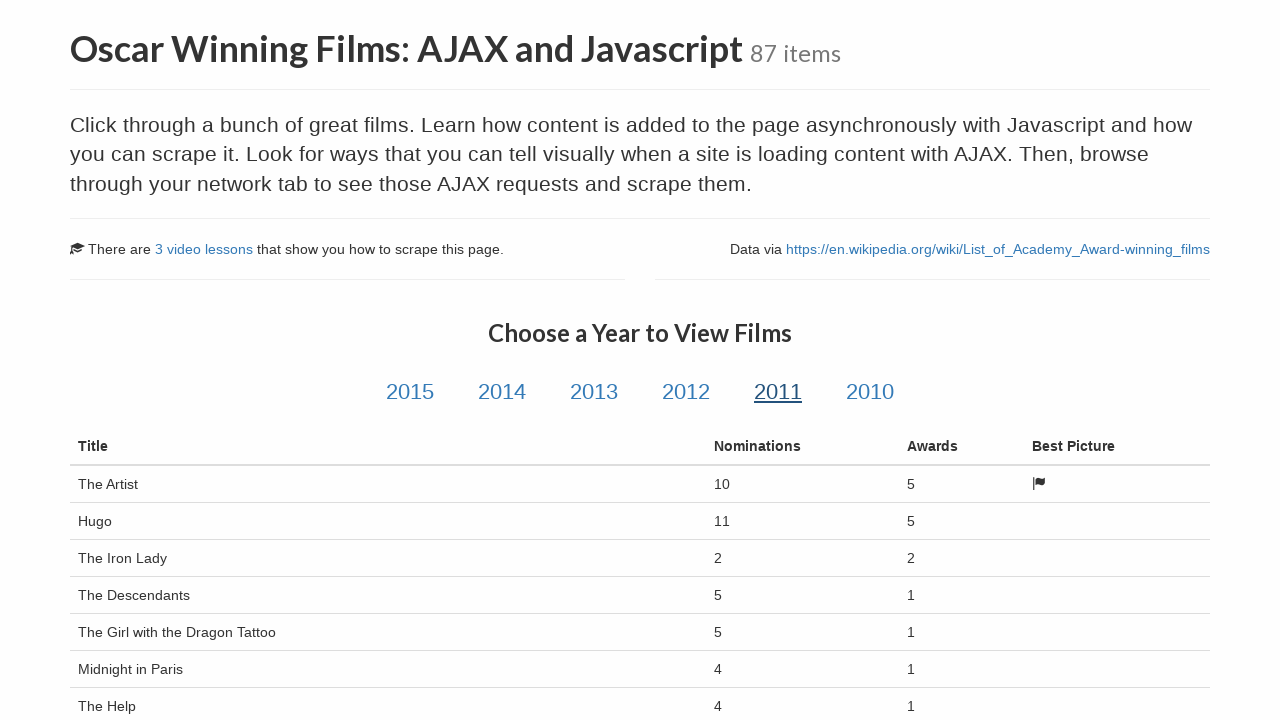

Clicked year tab 6 of 6 at (870, 392) on div.col-md-12.text-center a >> nth=5
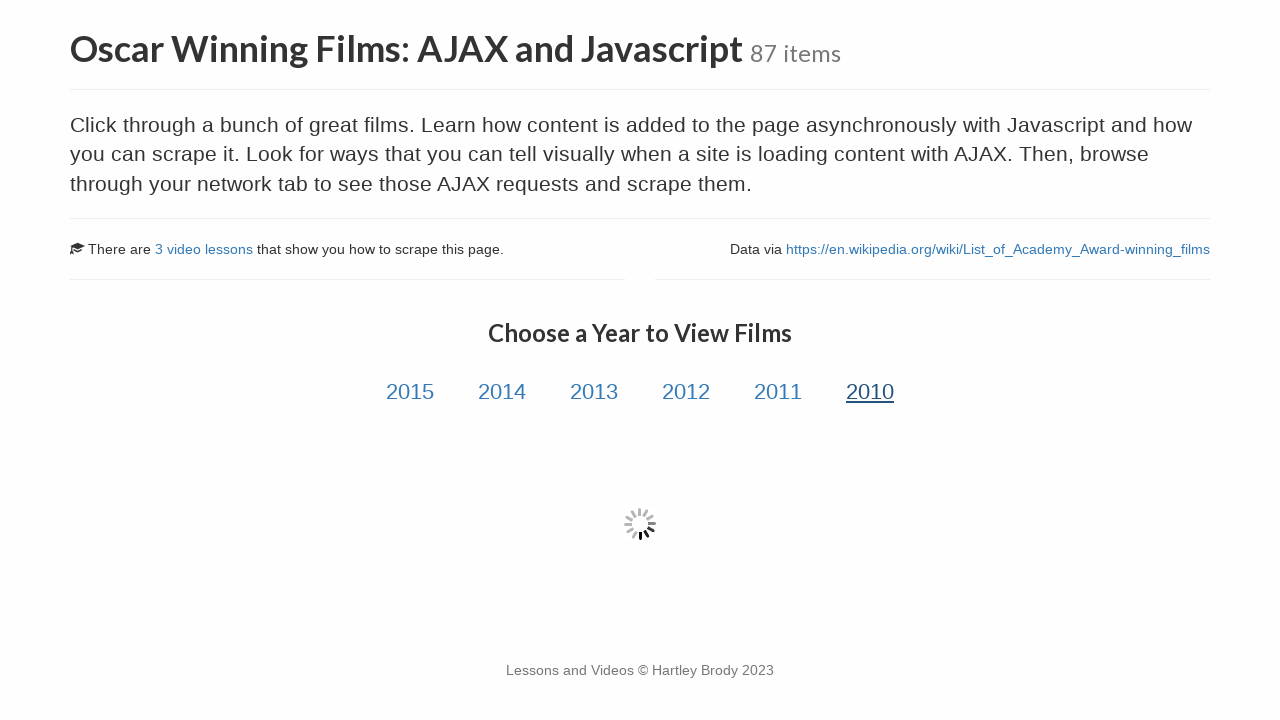

Waited for film data table to load for year tab 6
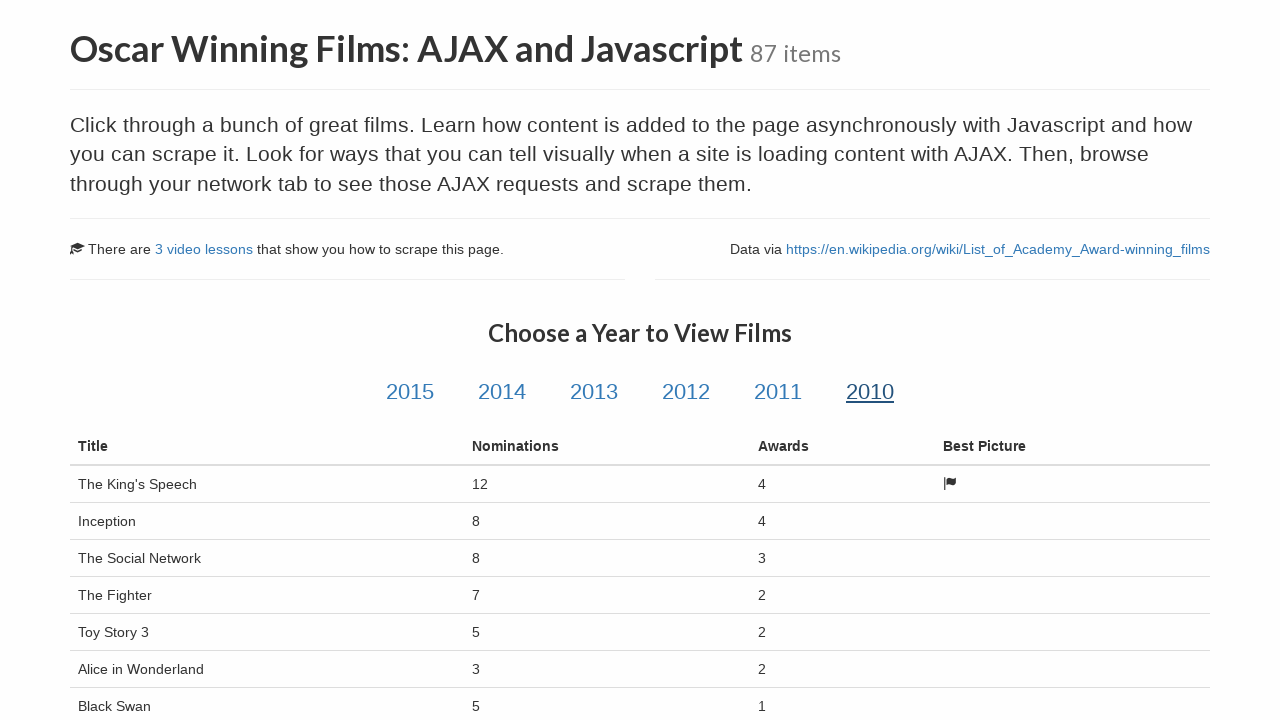

Waited additional 500ms for AJAX content to fully render for year tab 6
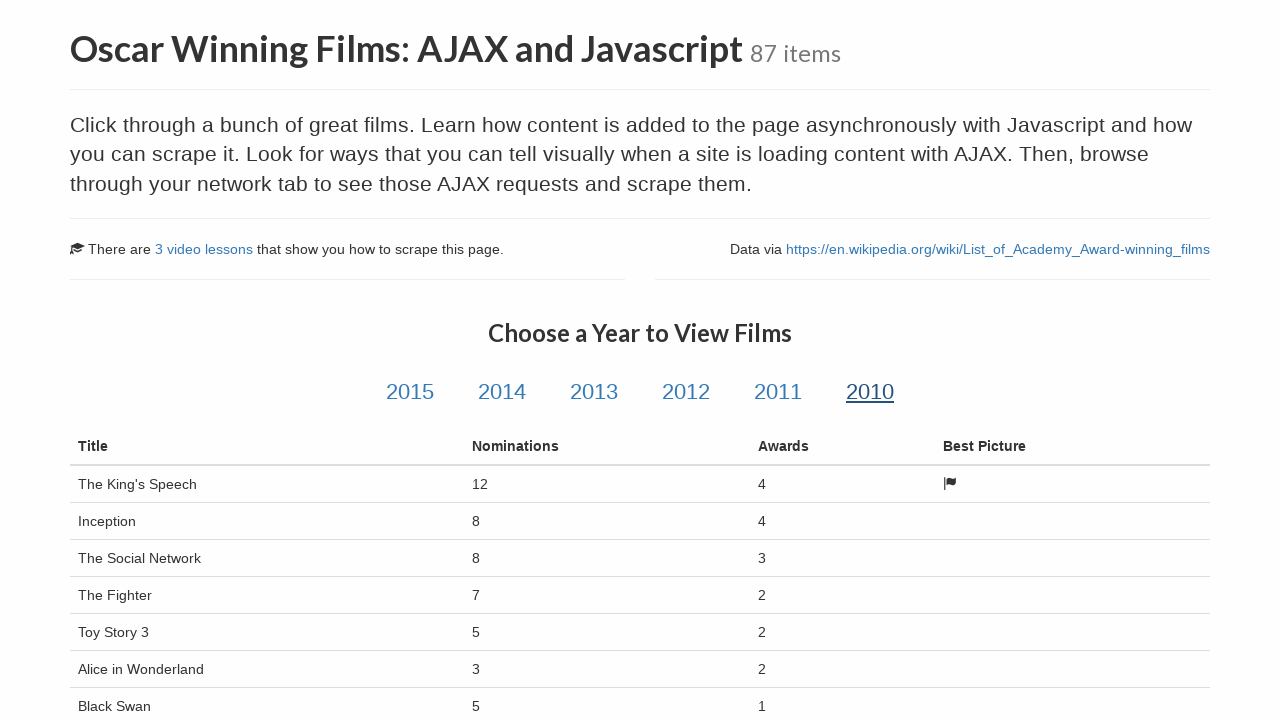

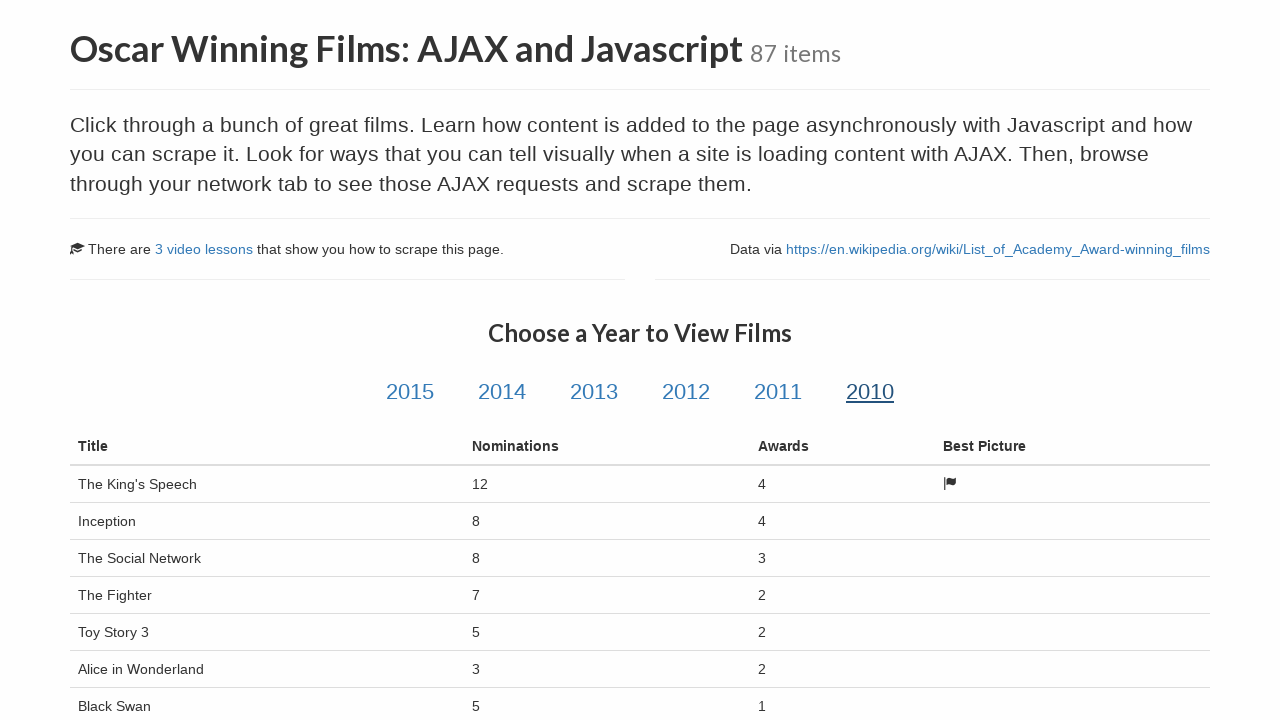